Navigates to the nopCommerce demo site and verifies that elements can be located on the page

Starting URL: https://demo.nopcommerce.com/

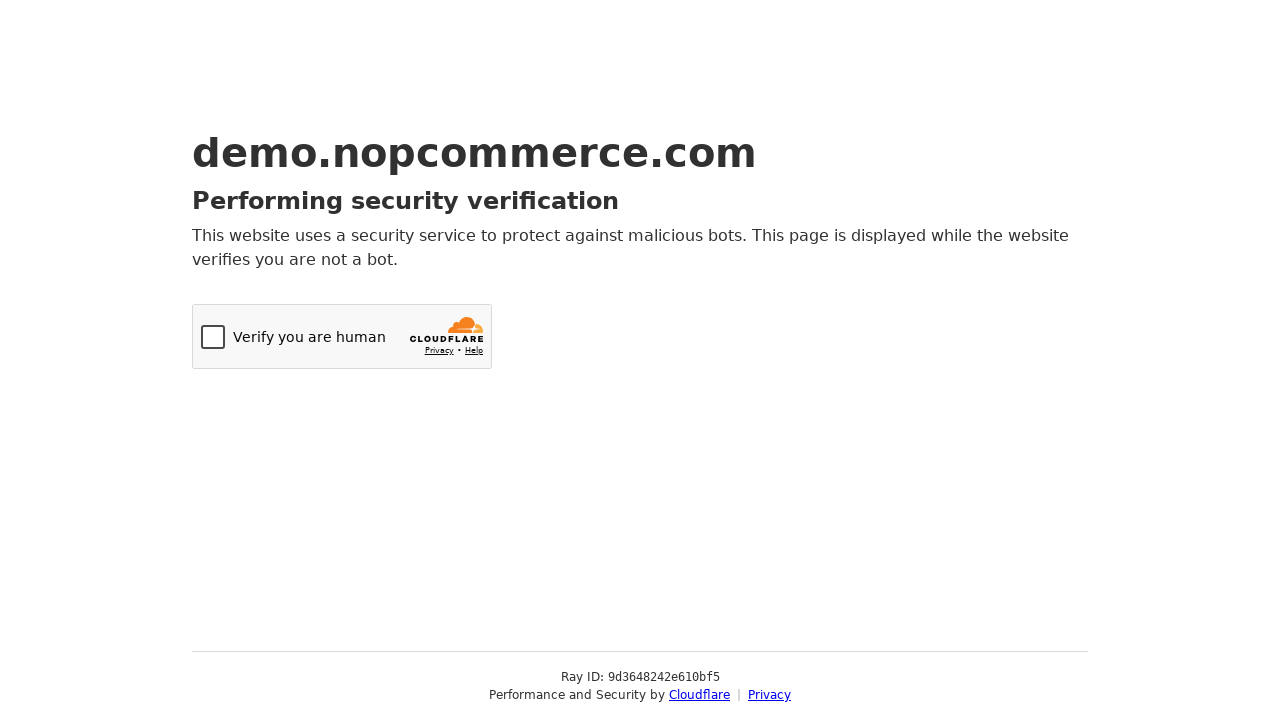

Navigated to nopCommerce demo site
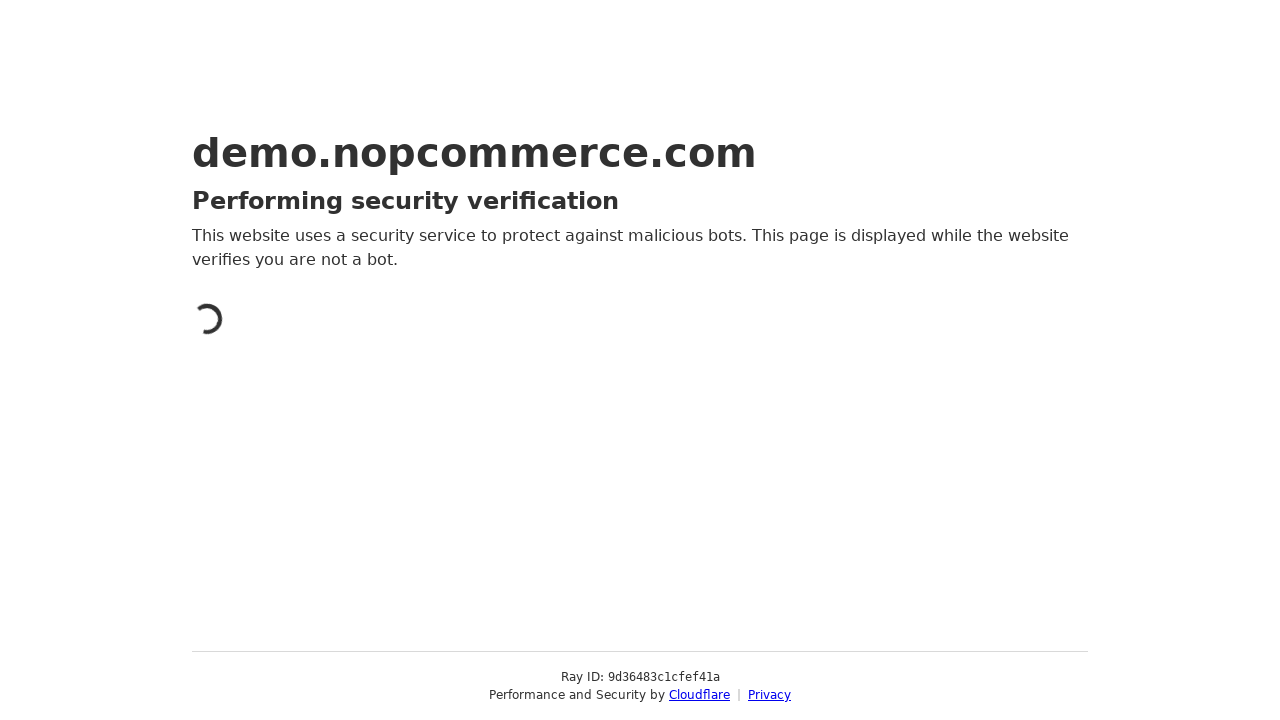

Page loaded and body element is present
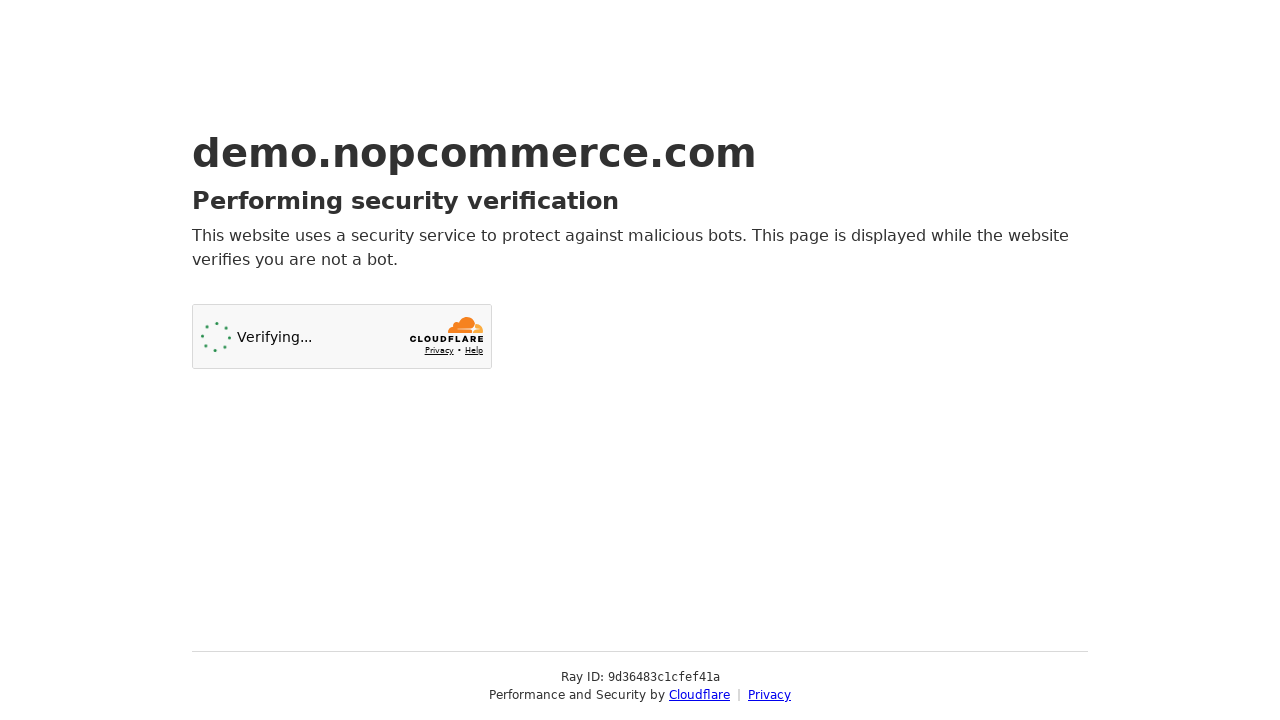

Located elements using XPath selector - found 0 matching element(s)
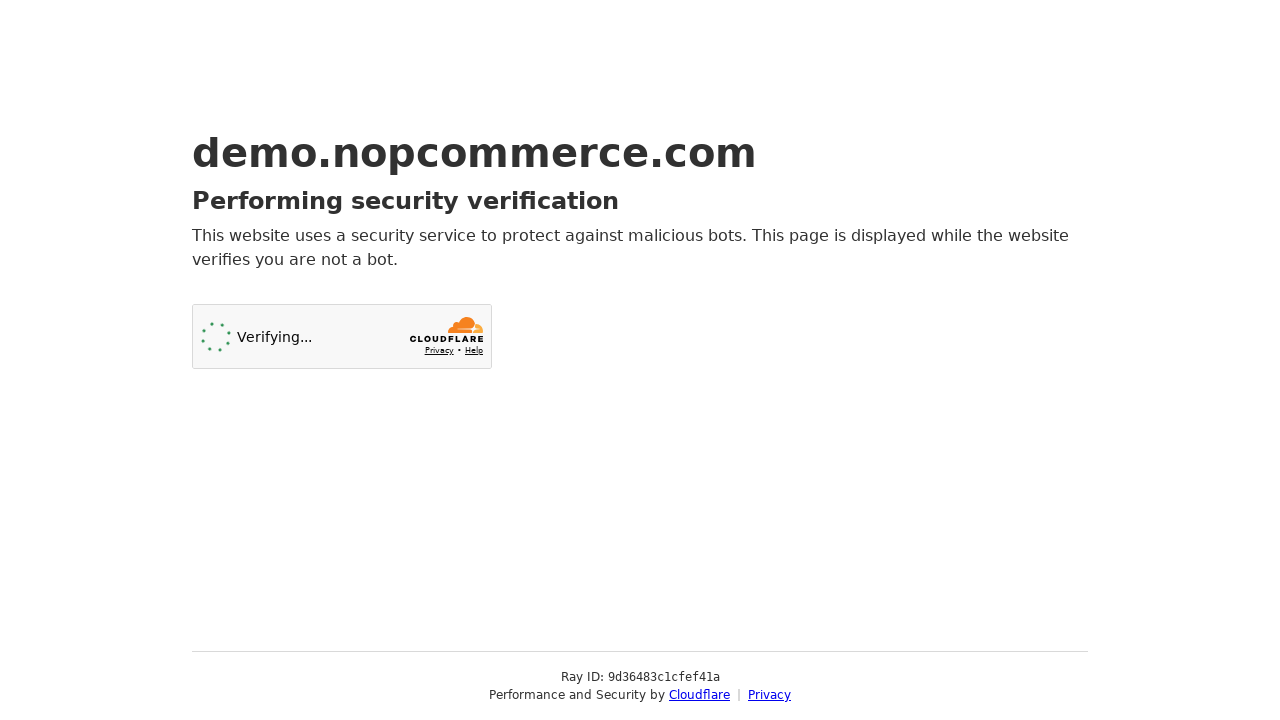

Verified element count: 0
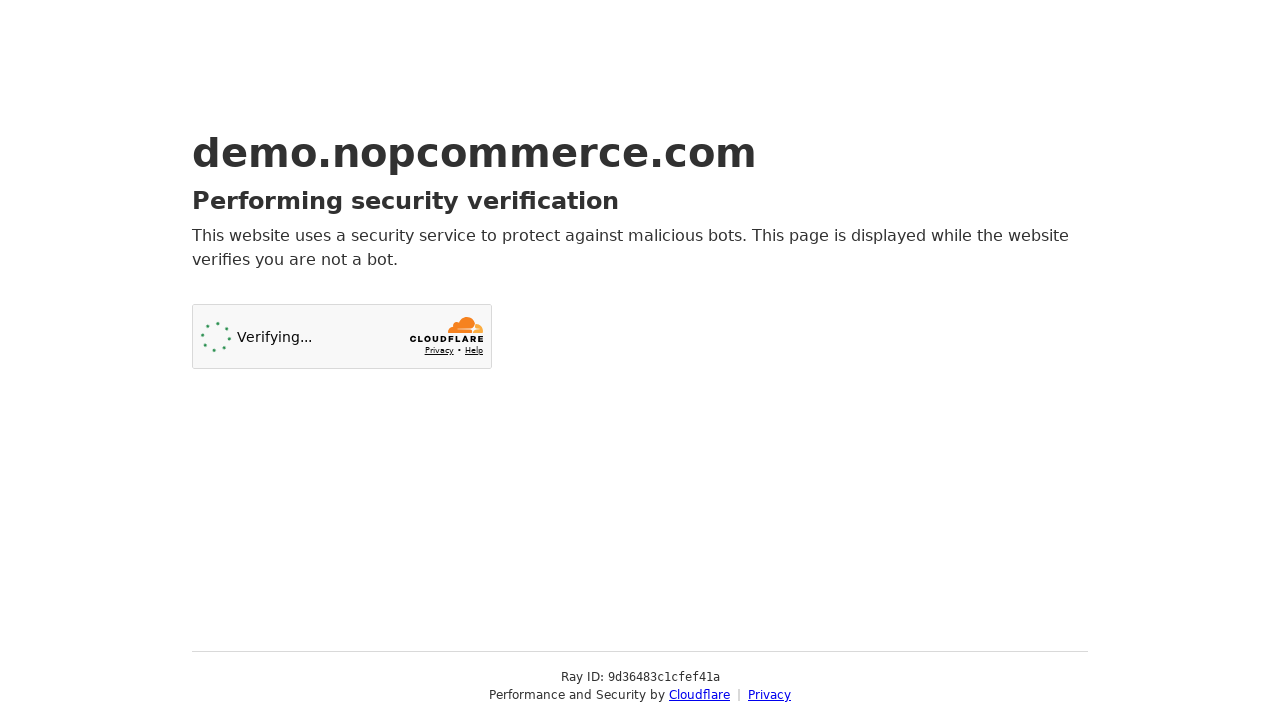

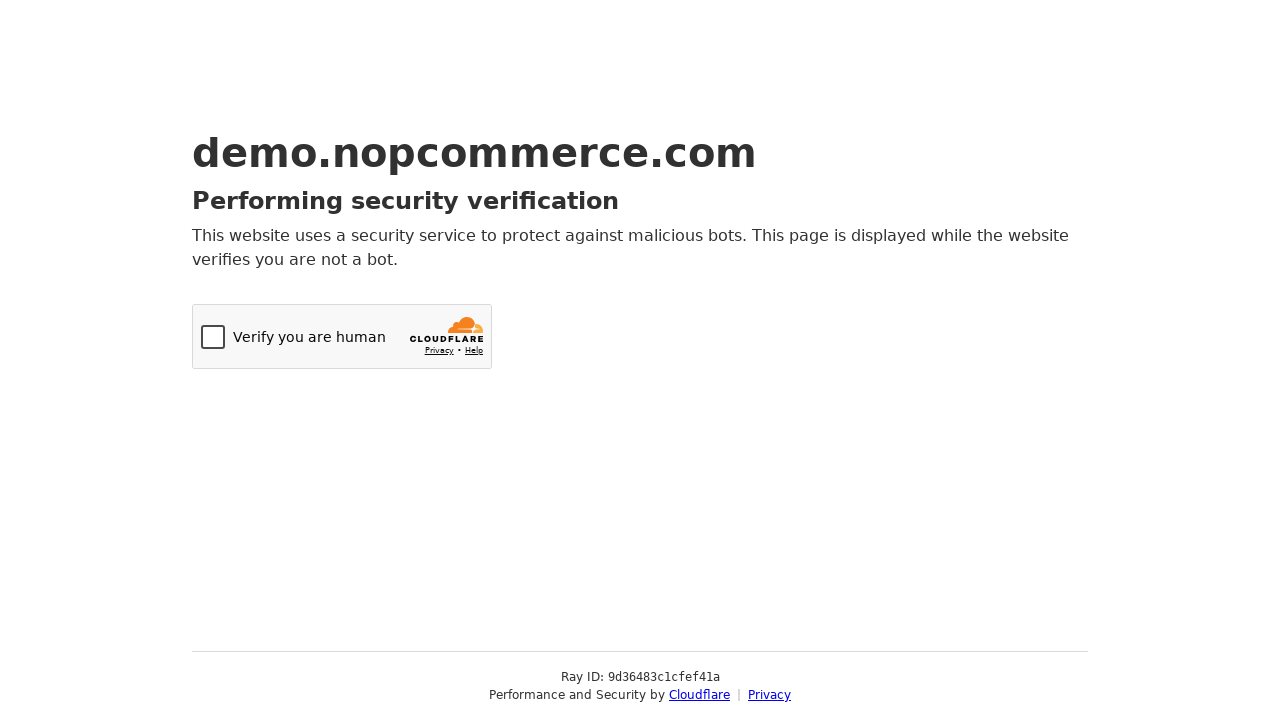